Tests jQuery UI slider interaction by dragging the slider handle, then performs a right-click context menu action on the Resizable link

Starting URL: https://jqueryui.com/slider/

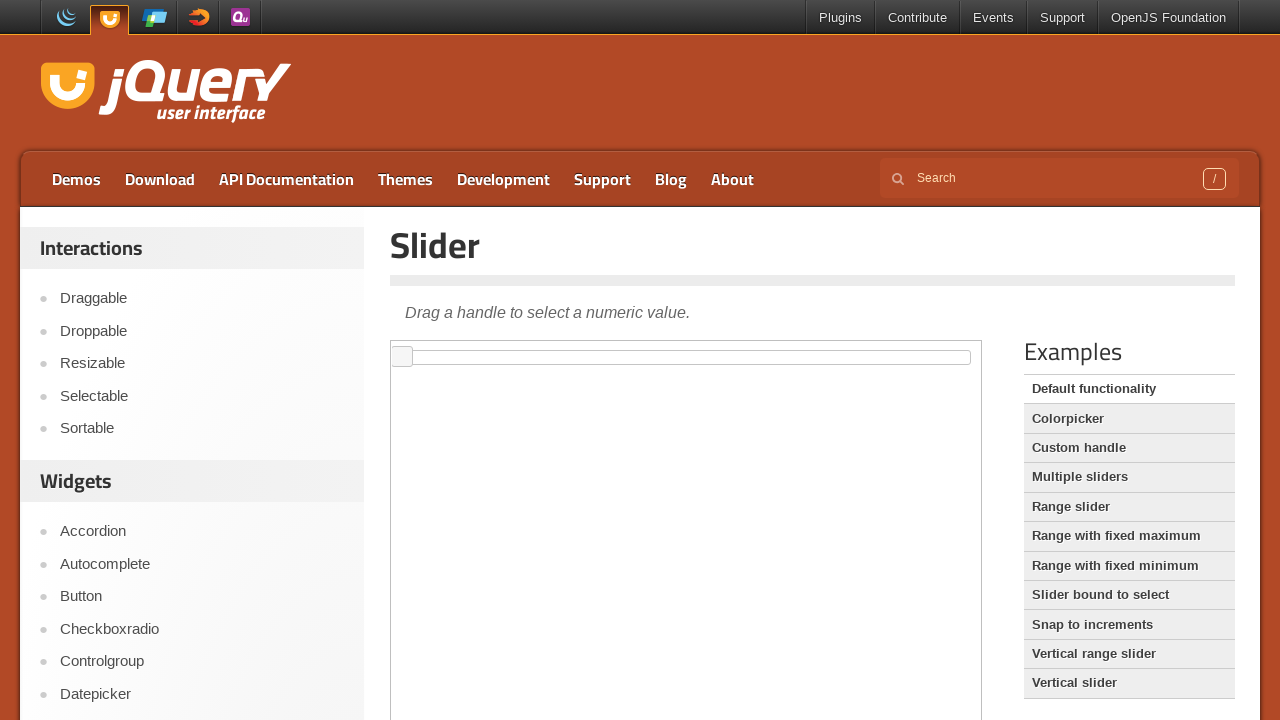

Located the demo iframe containing the slider
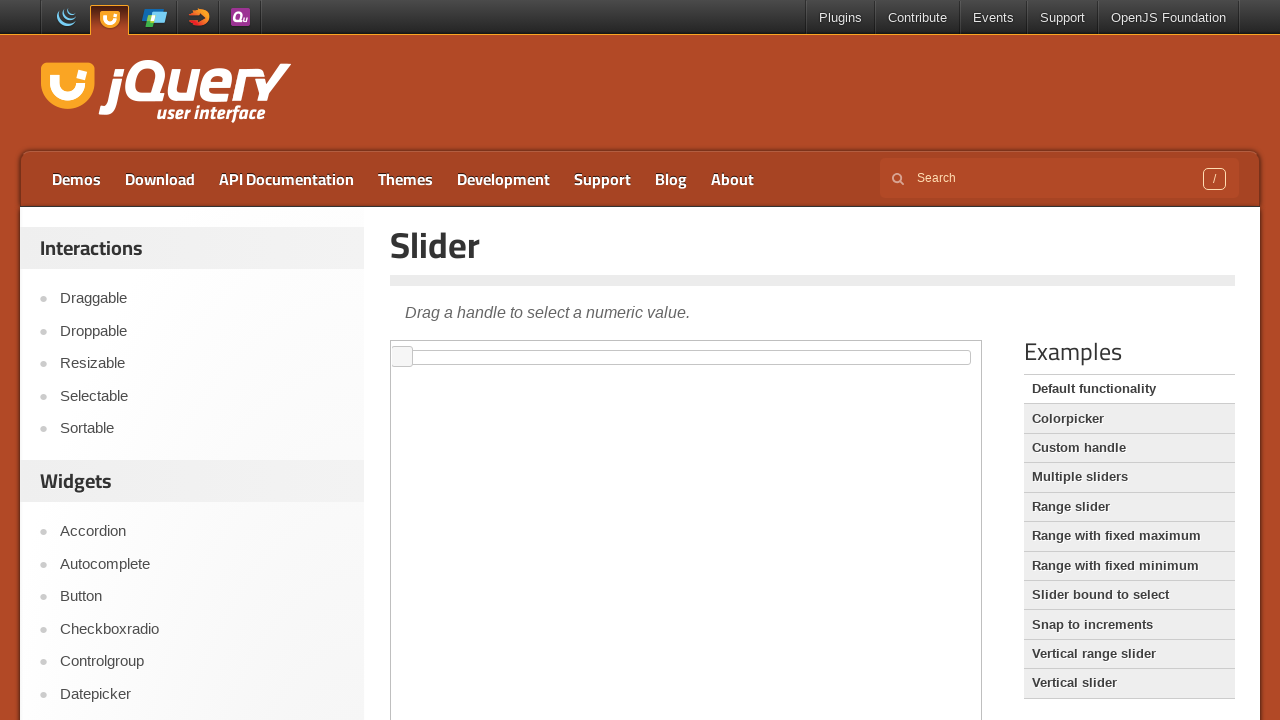

Located the slider element
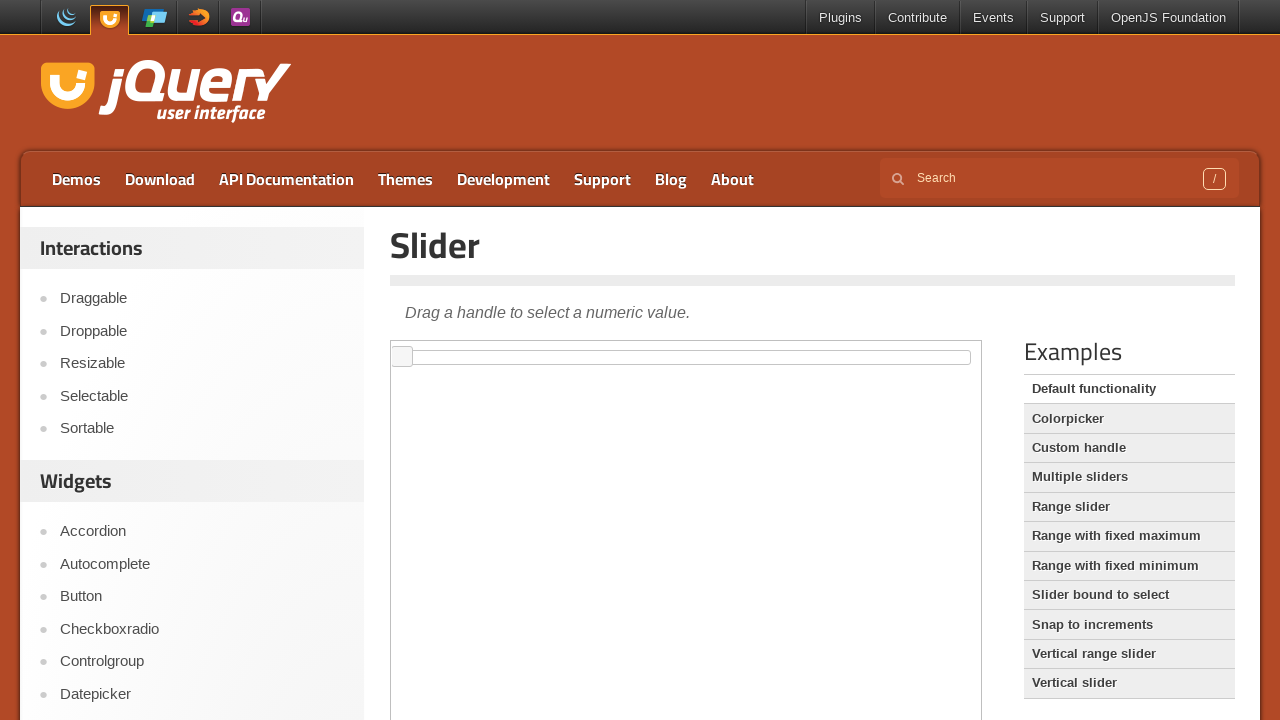

Retrieved slider bounding box coordinates
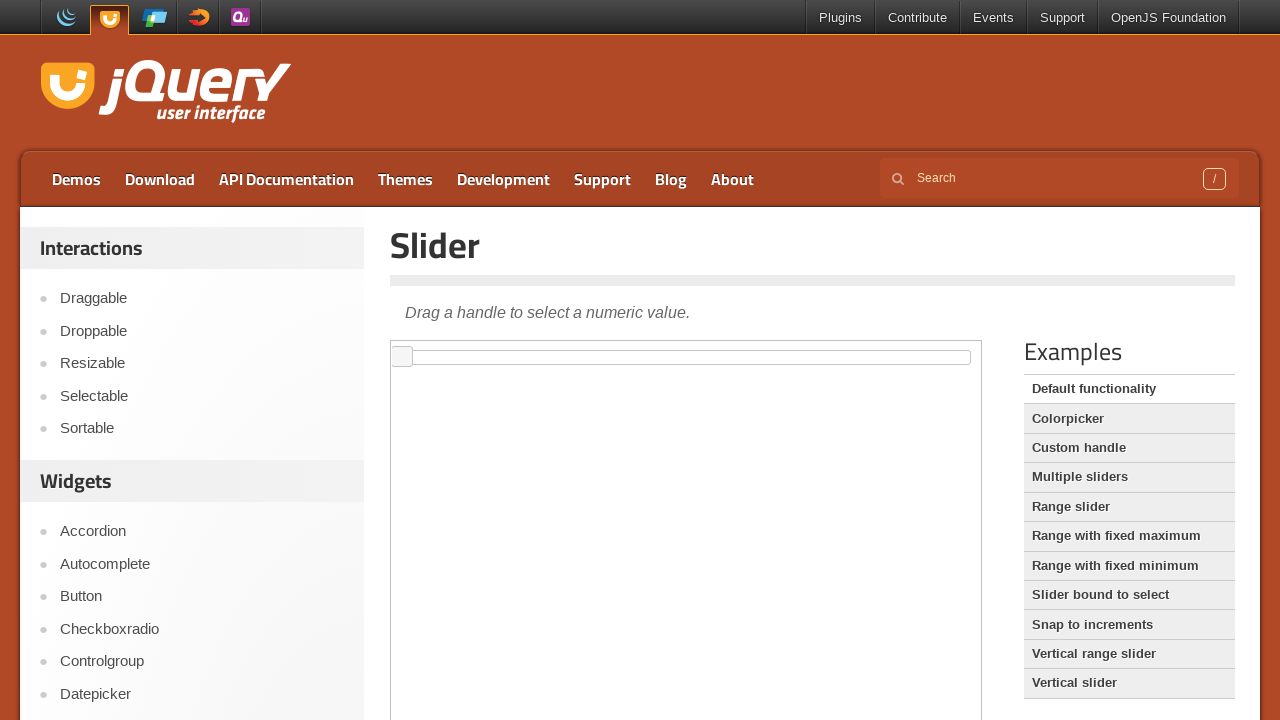

Moved mouse to center of slider handle at (686, 357)
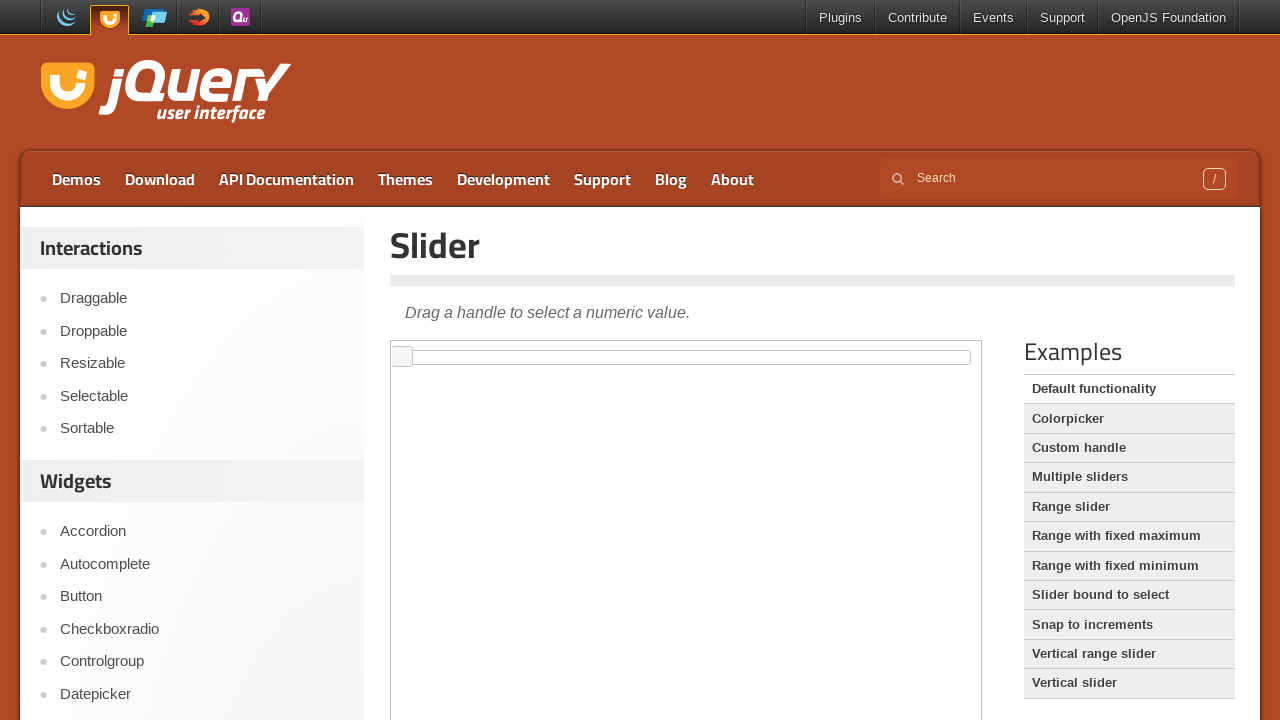

Pressed down mouse button on slider handle at (686, 357)
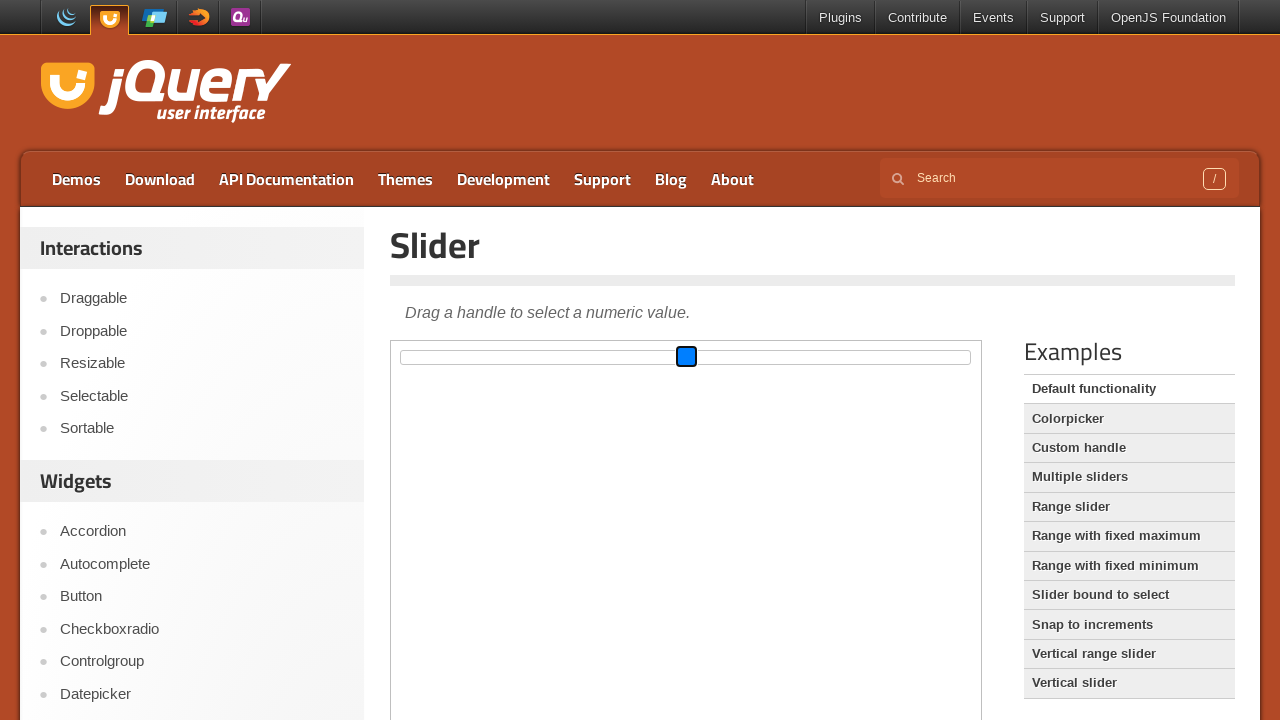

Dragged slider handle 100 pixels to the right at (786, 357)
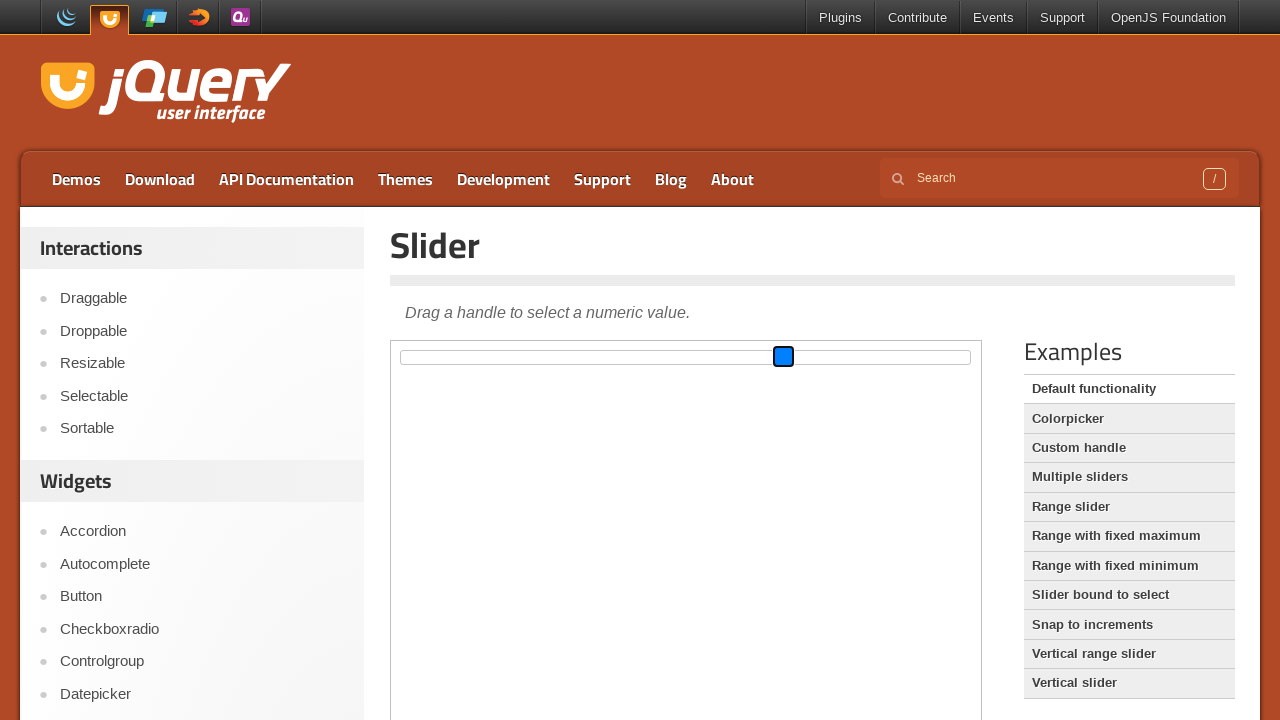

Released mouse button, completing slider drag operation at (786, 357)
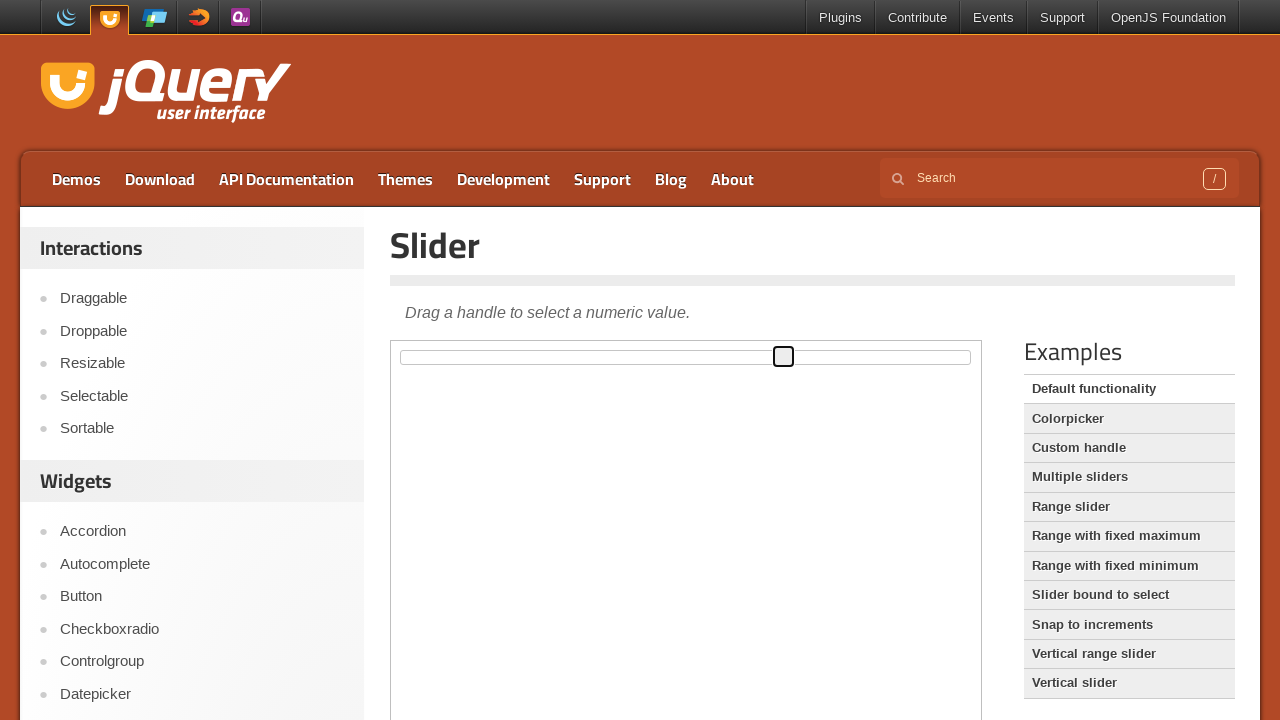

Right-clicked on the Resizable link to open context menu at (202, 364) on a:text('Resizable')
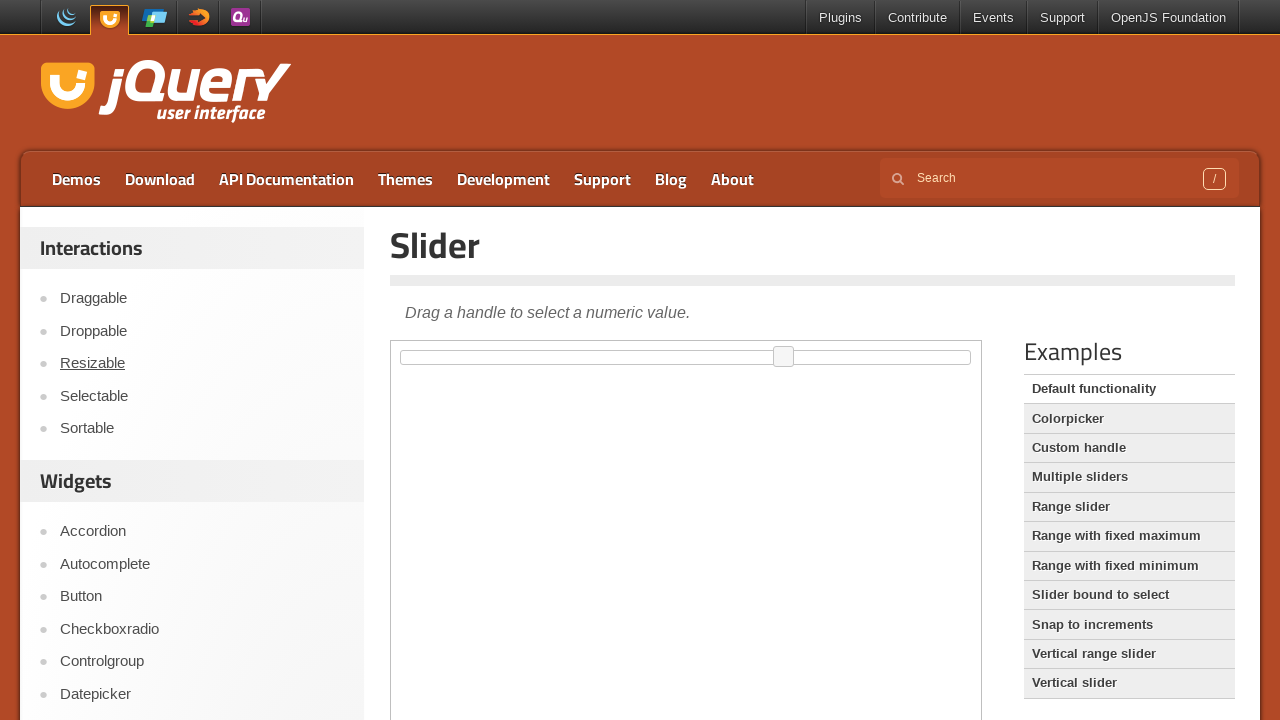

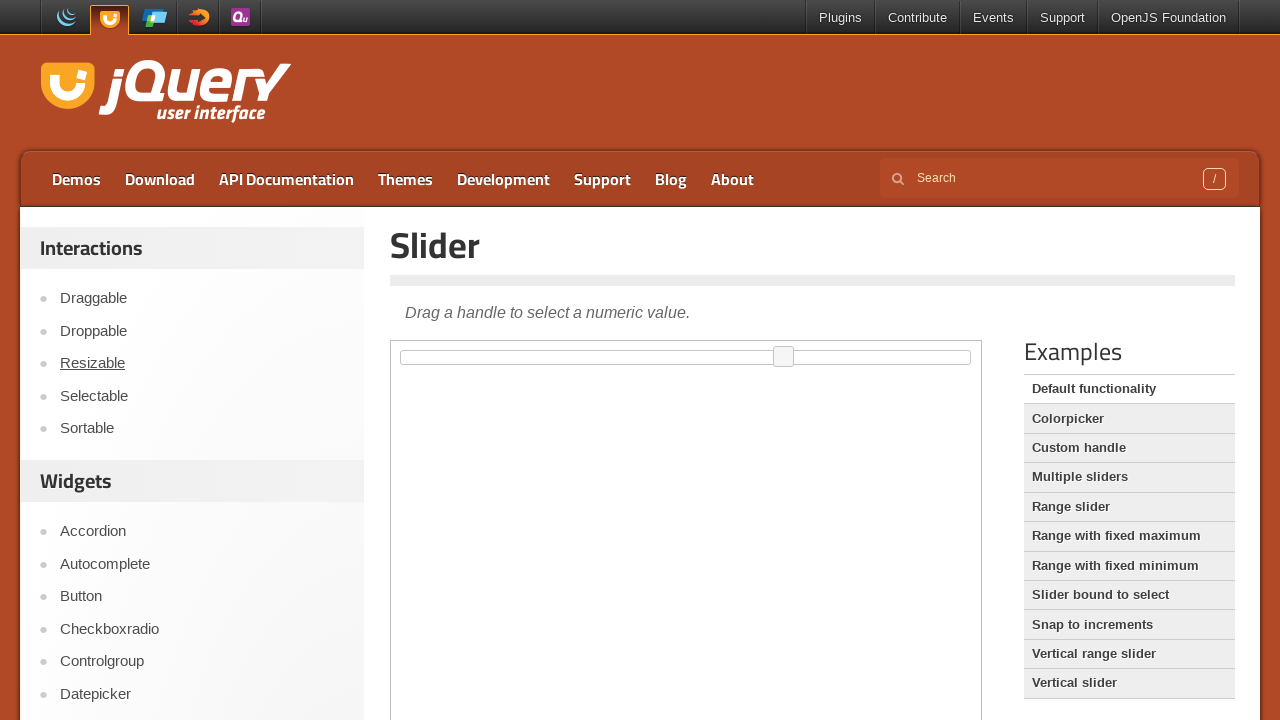